Tests different types of JavaScript alert boxes including basic alert, confirm dialog, and prompt dialog with text input

Starting URL: https://the-internet.herokuapp.com/javascript_alerts

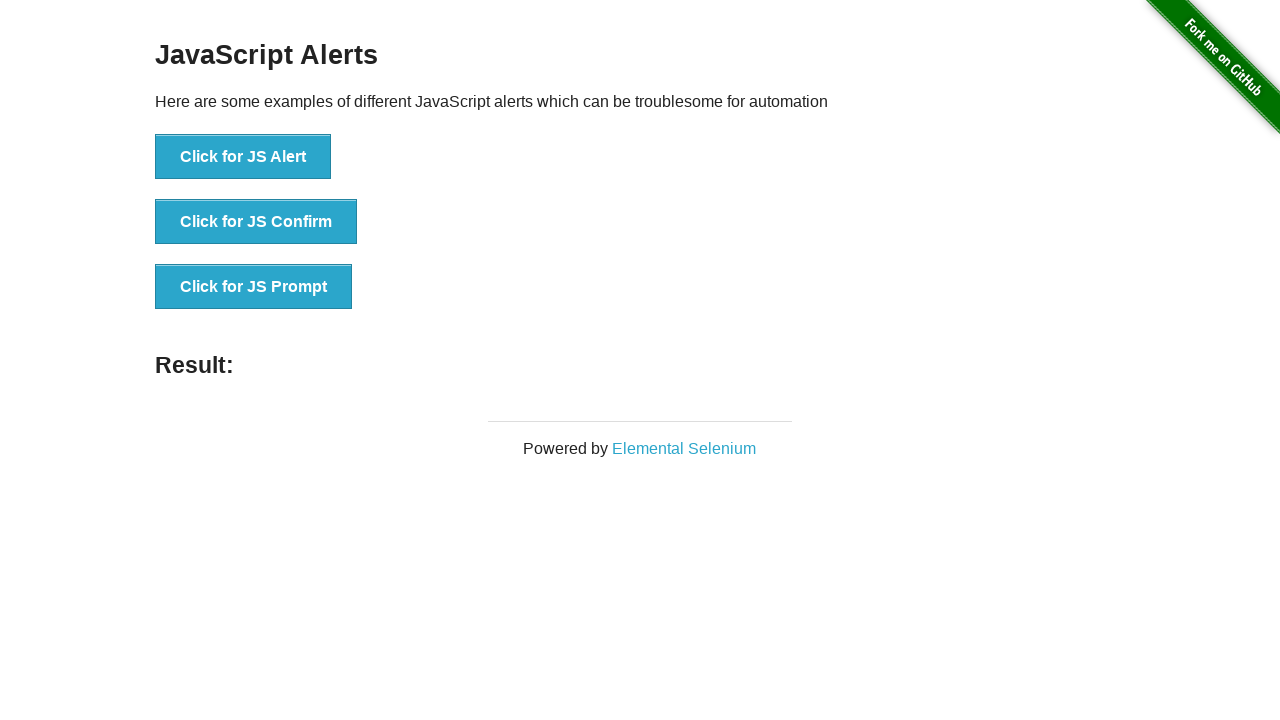

Clicked 'Click for JS Alert' button at (243, 157) on xpath=//button[normalize-space()='Click for JS Alert']
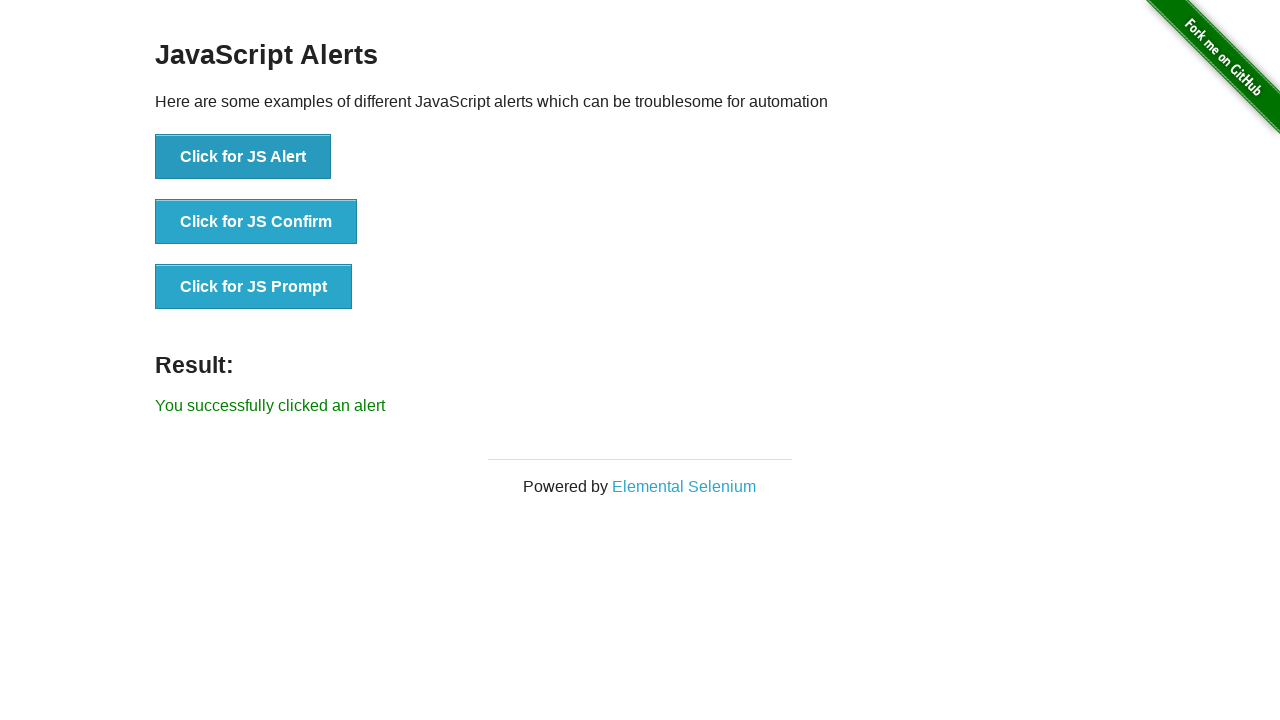

Set up handler to accept basic alert dialog
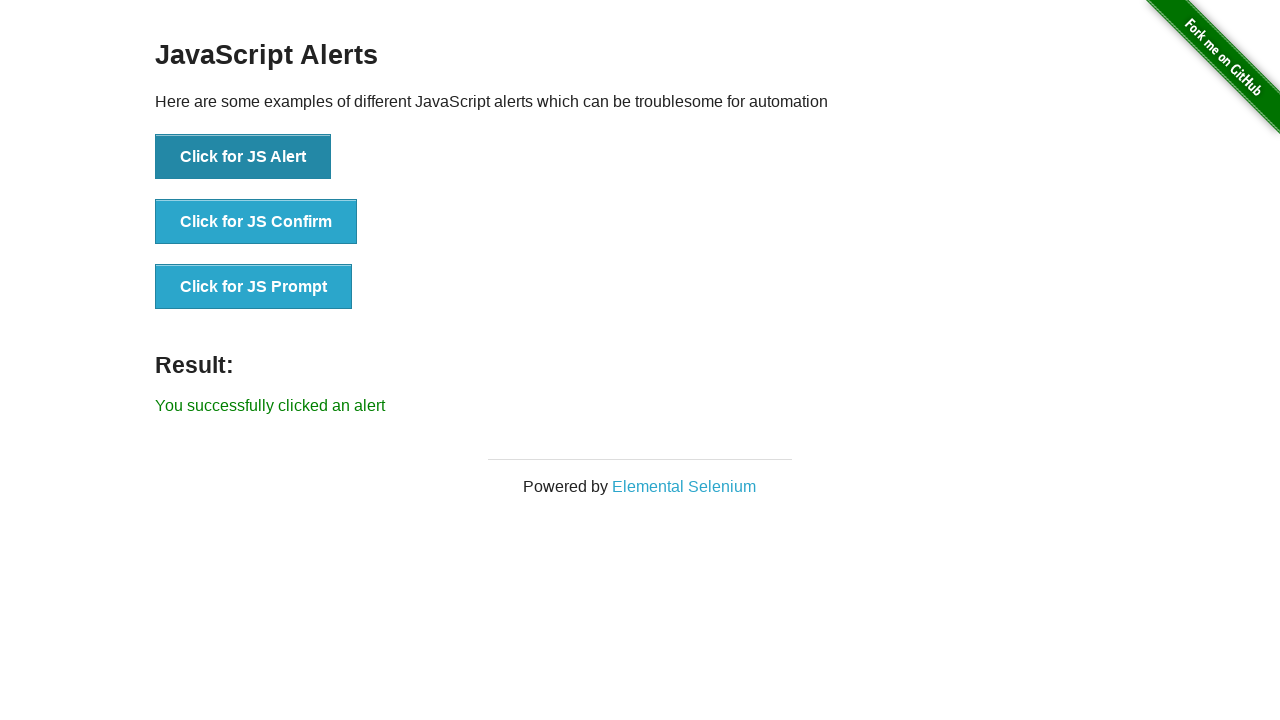

Waited 500ms for alert visual feedback
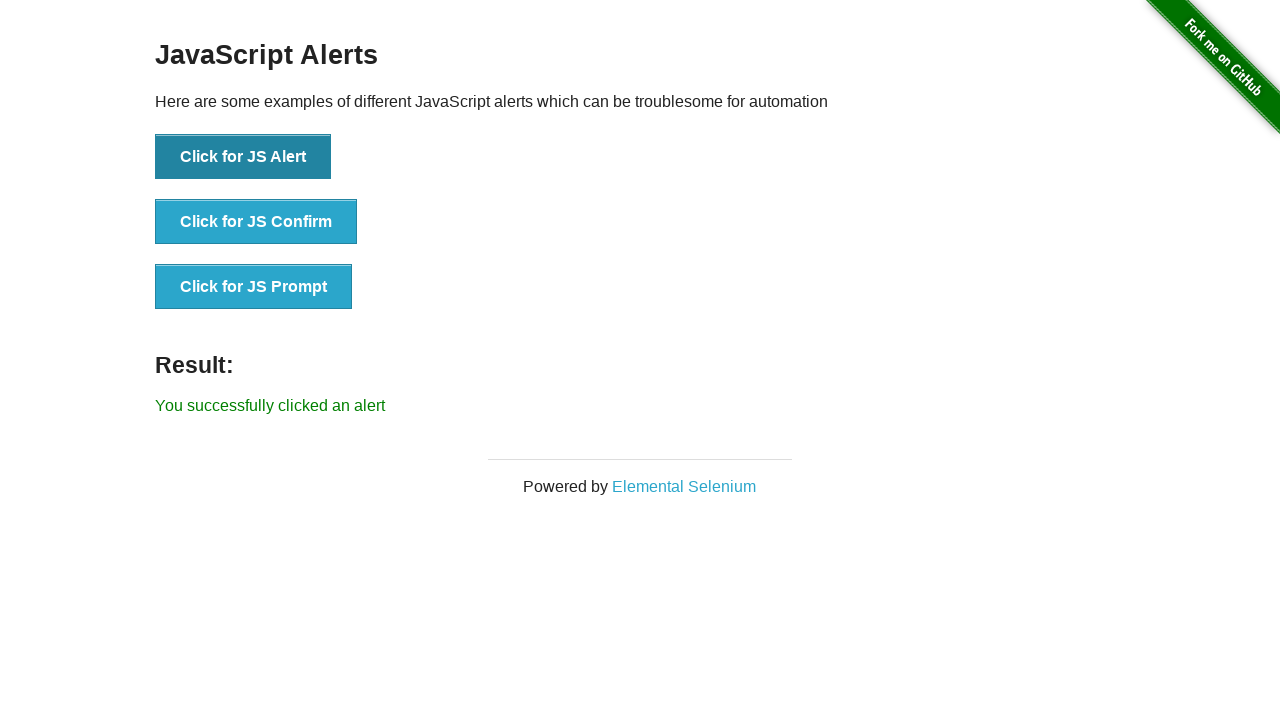

Clicked 'Click for JS Confirm' button at (256, 222) on xpath=//button[normalize-space()='Click for JS Confirm']
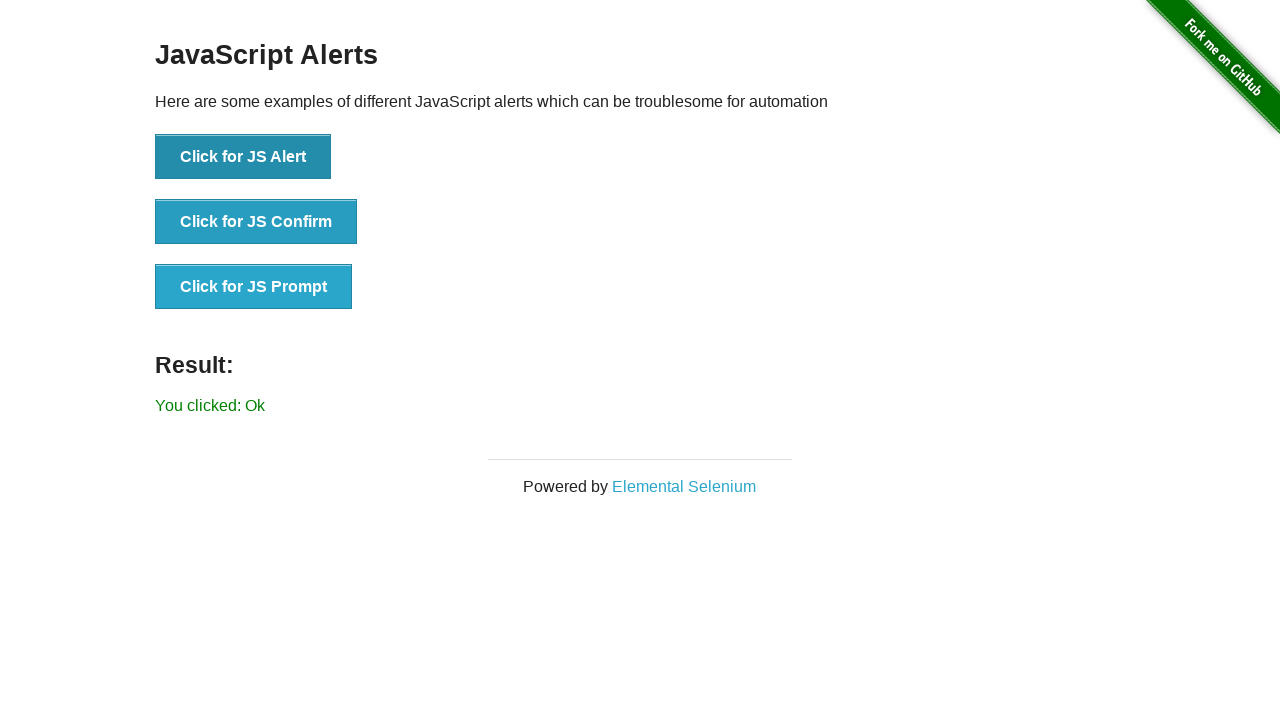

Set up handler to dismiss confirm dialog by clicking cancel
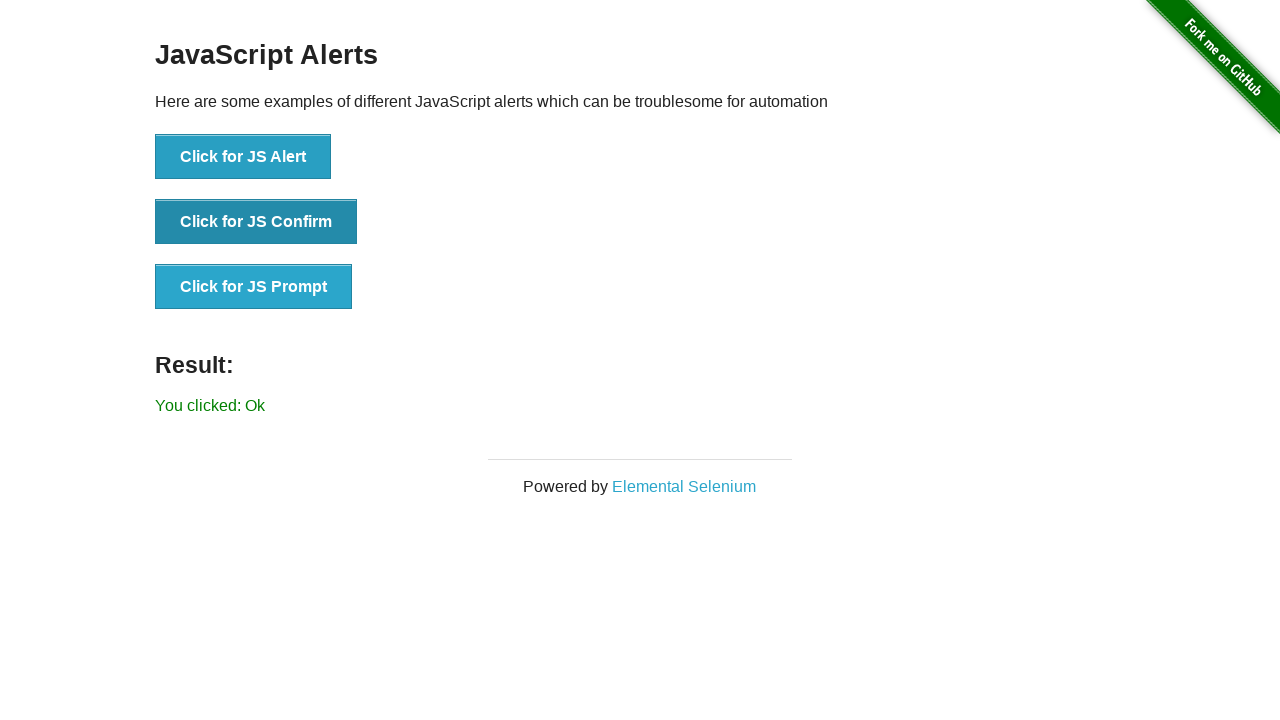

Waited 500ms for confirm dialog visual feedback
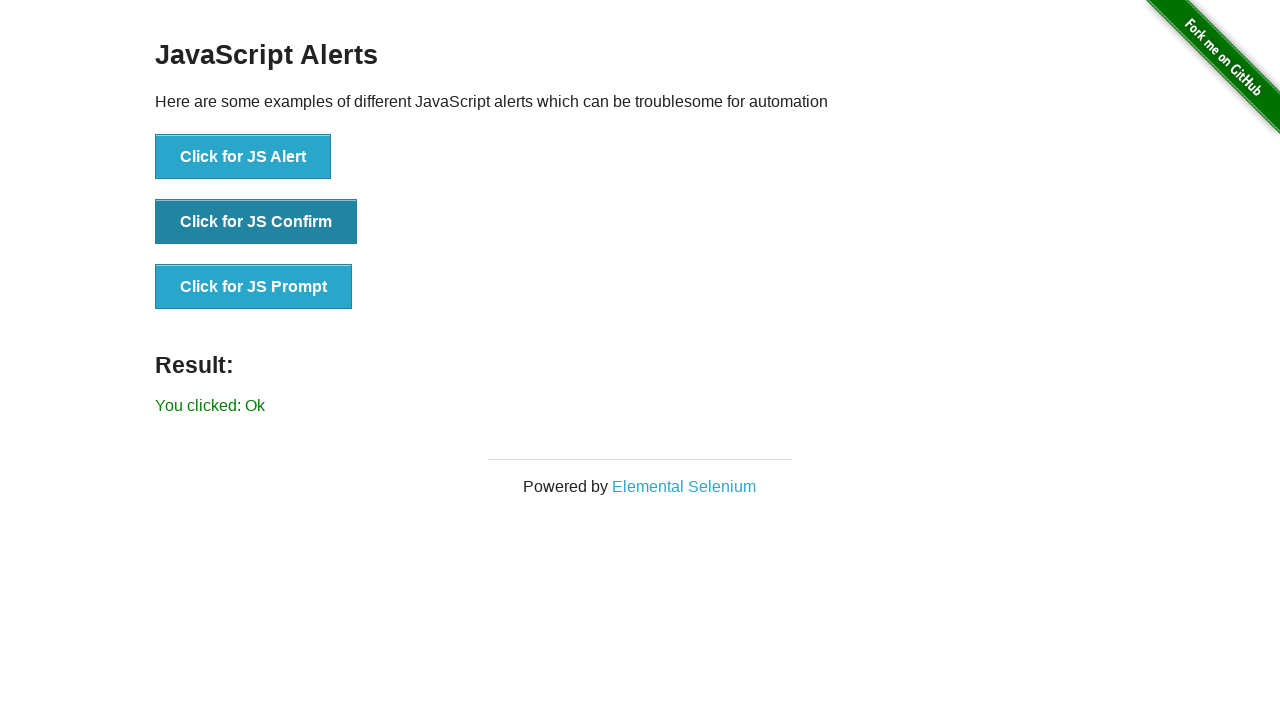

Clicked 'Click for JS Prompt' button at (254, 287) on xpath=//button[normalize-space()='Click for JS Prompt']
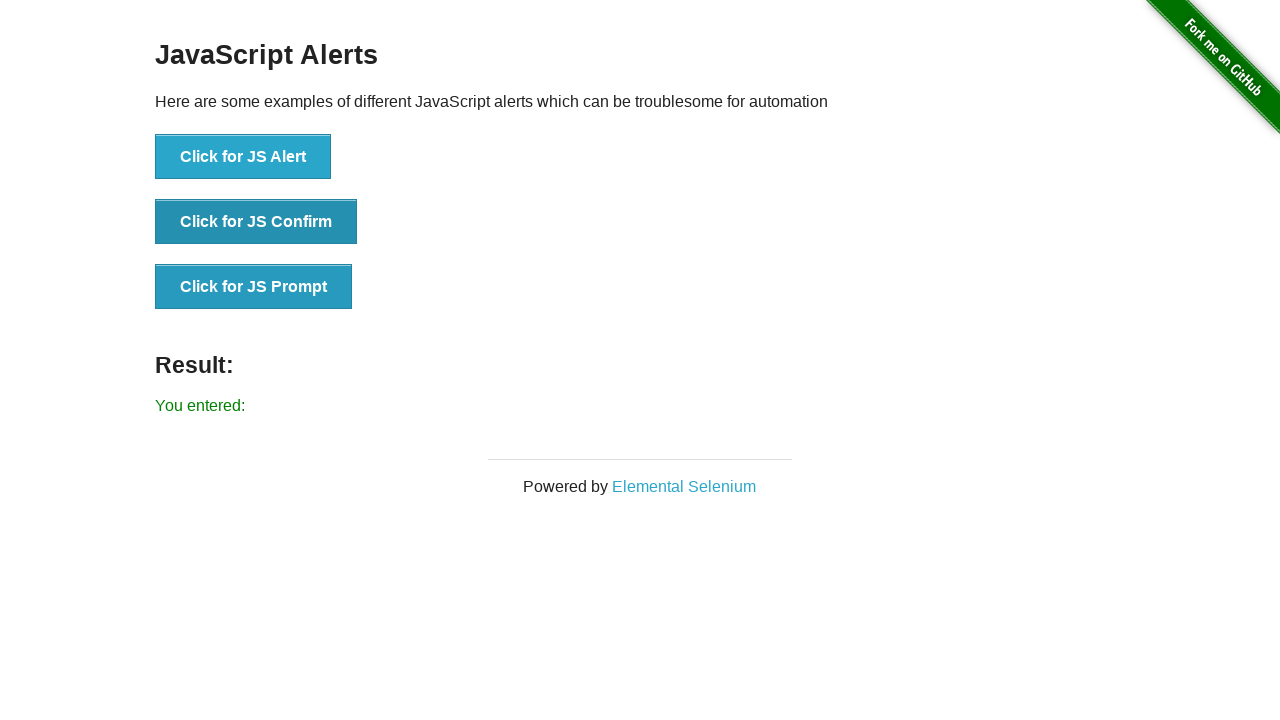

Set up handler to accept prompt dialog with text 'Selenium'
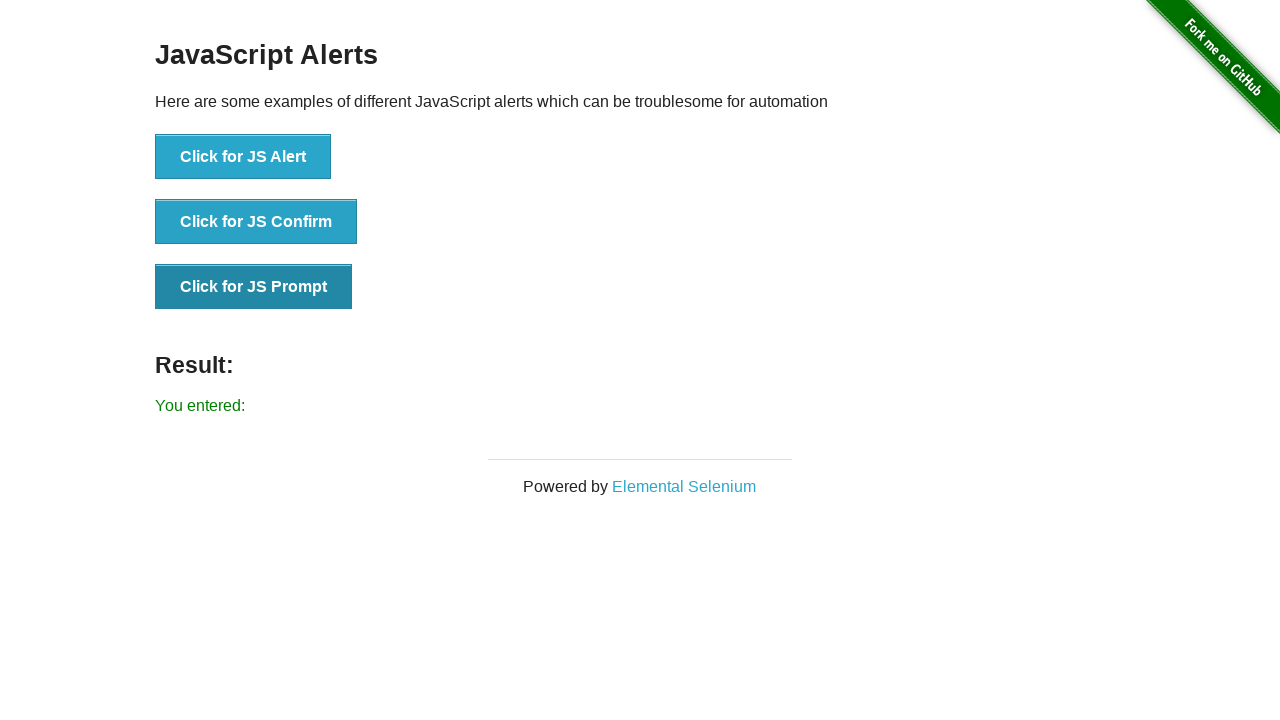

Waited 500ms for prompt dialog visual feedback
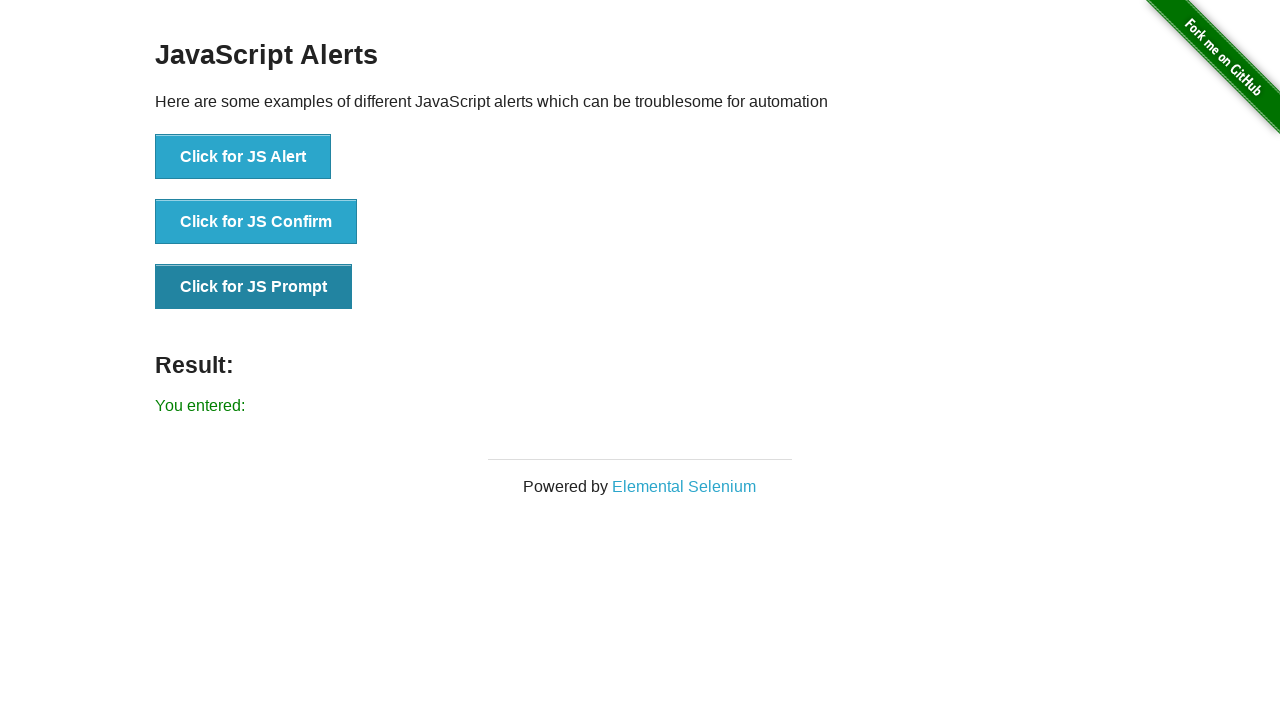

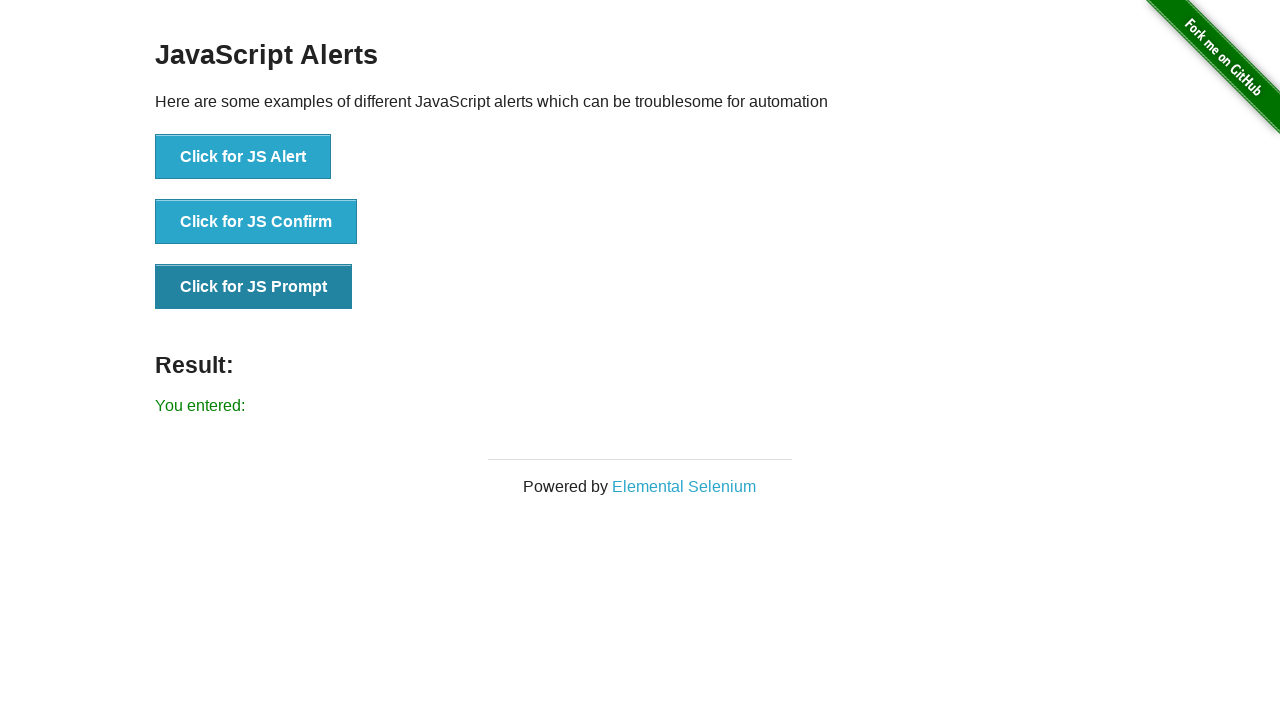